Tests a basic calculator application by performing various operations (addition, subtraction, multiplication, division, and concatenation) with different number inputs

Starting URL: https://testsheepnz.github.io/BasicCalculator.html

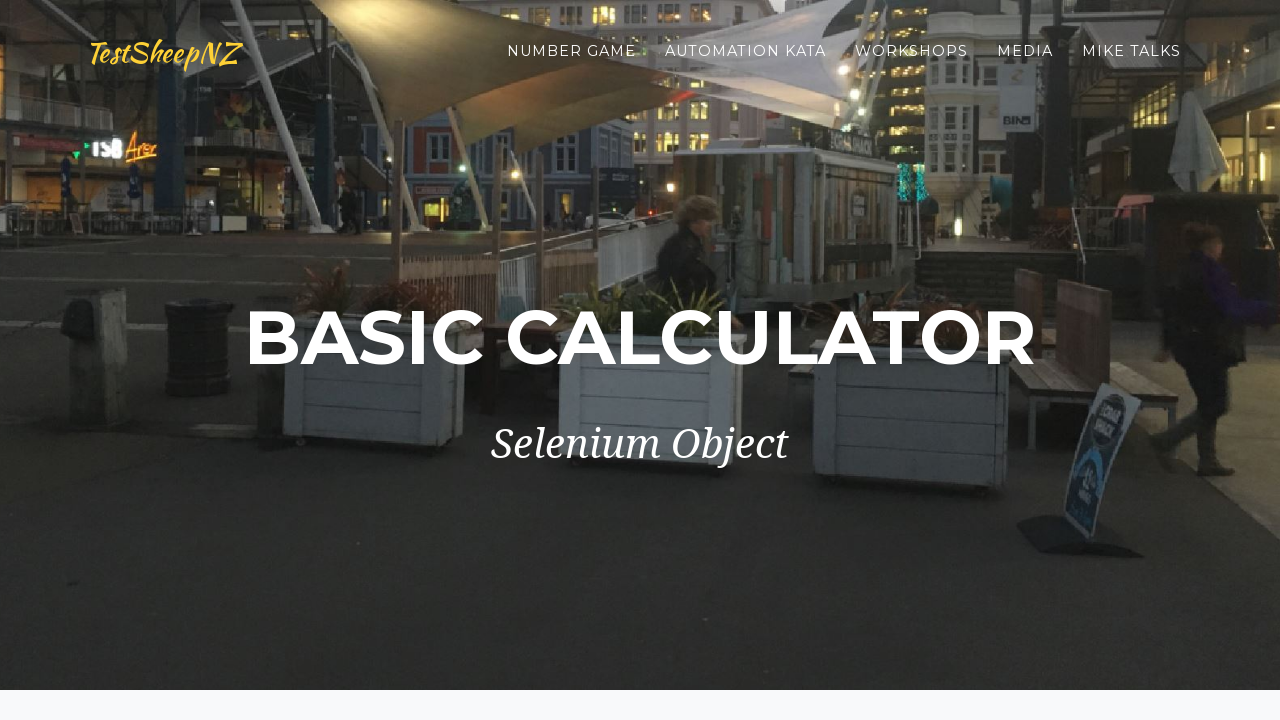

Filled number1Field with '5' for addition test on #number1Field
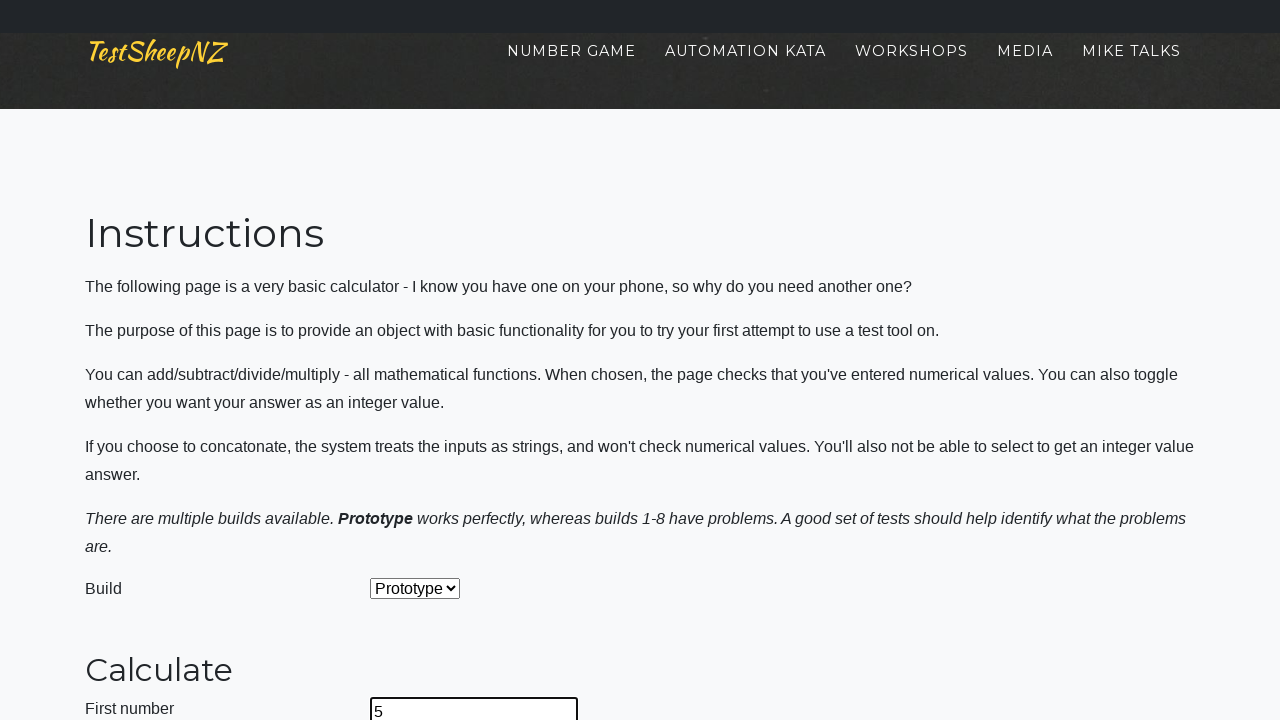

Filled number2Field with '5' for addition test on #number2Field
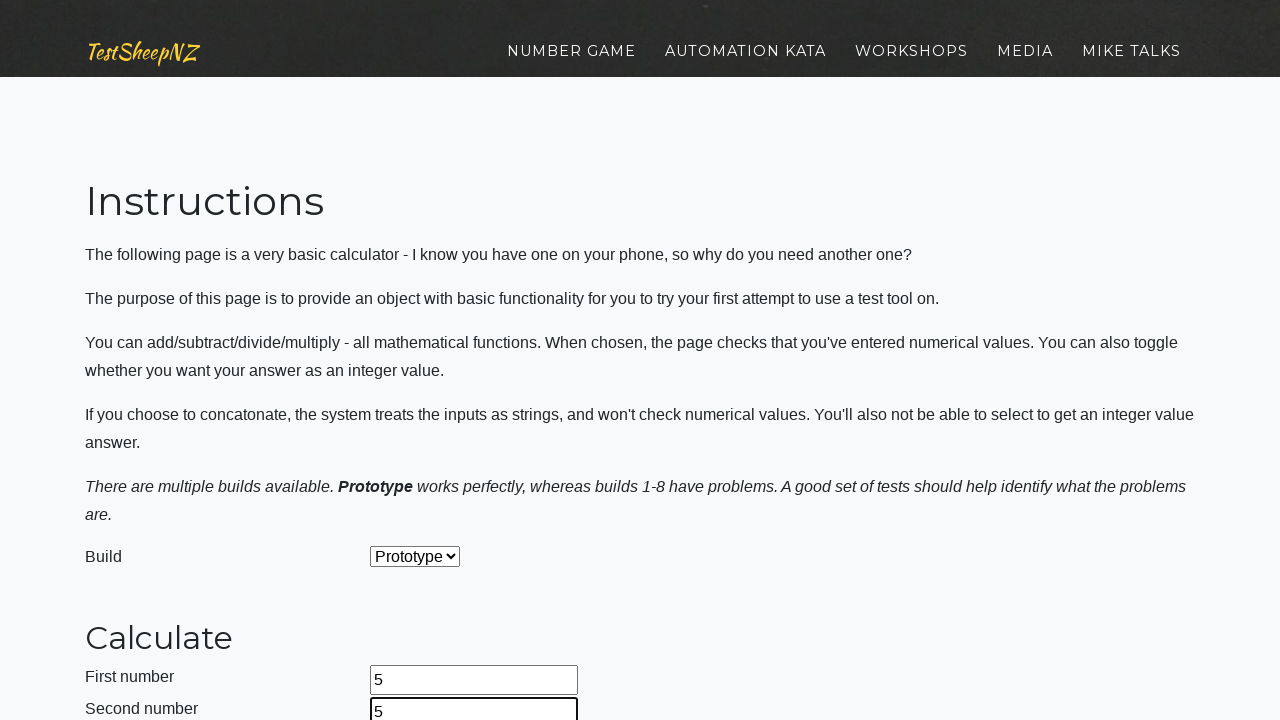

Selected 'Add' operation from dropdown on #selectOperationDropdown
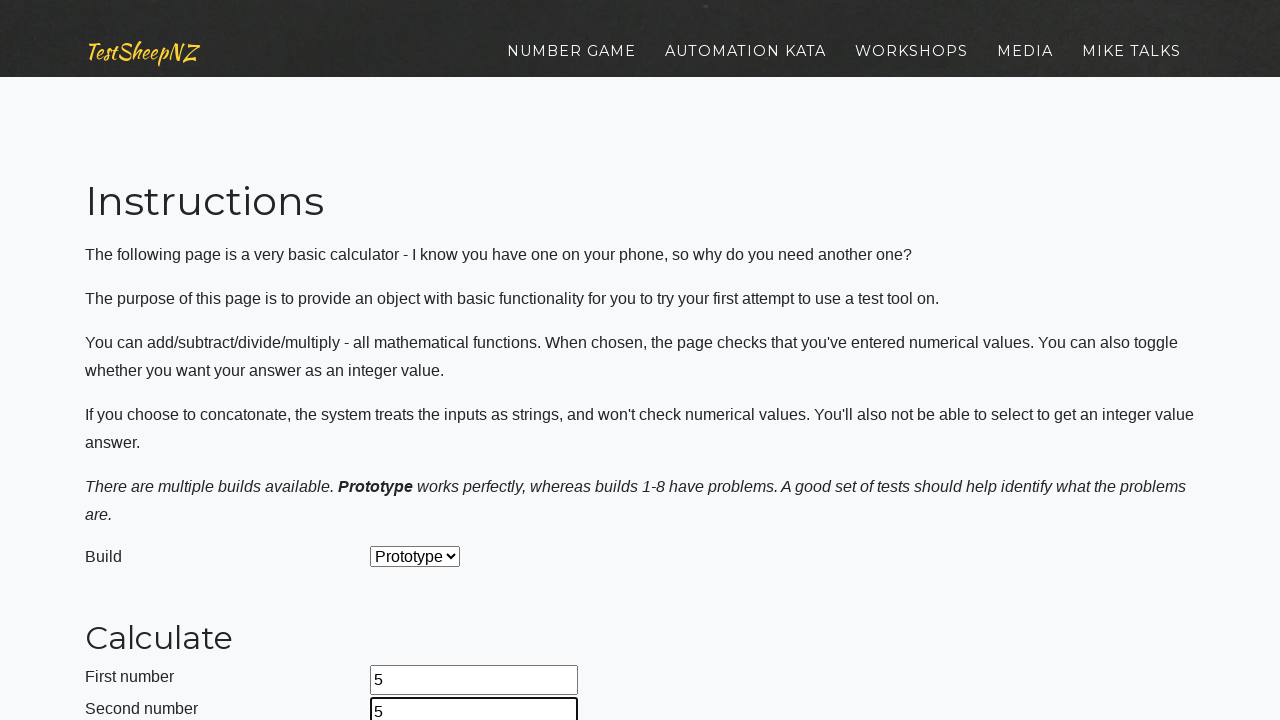

Clicked calculate button to perform addition (5 + 5) at (422, 361) on #calculateButton
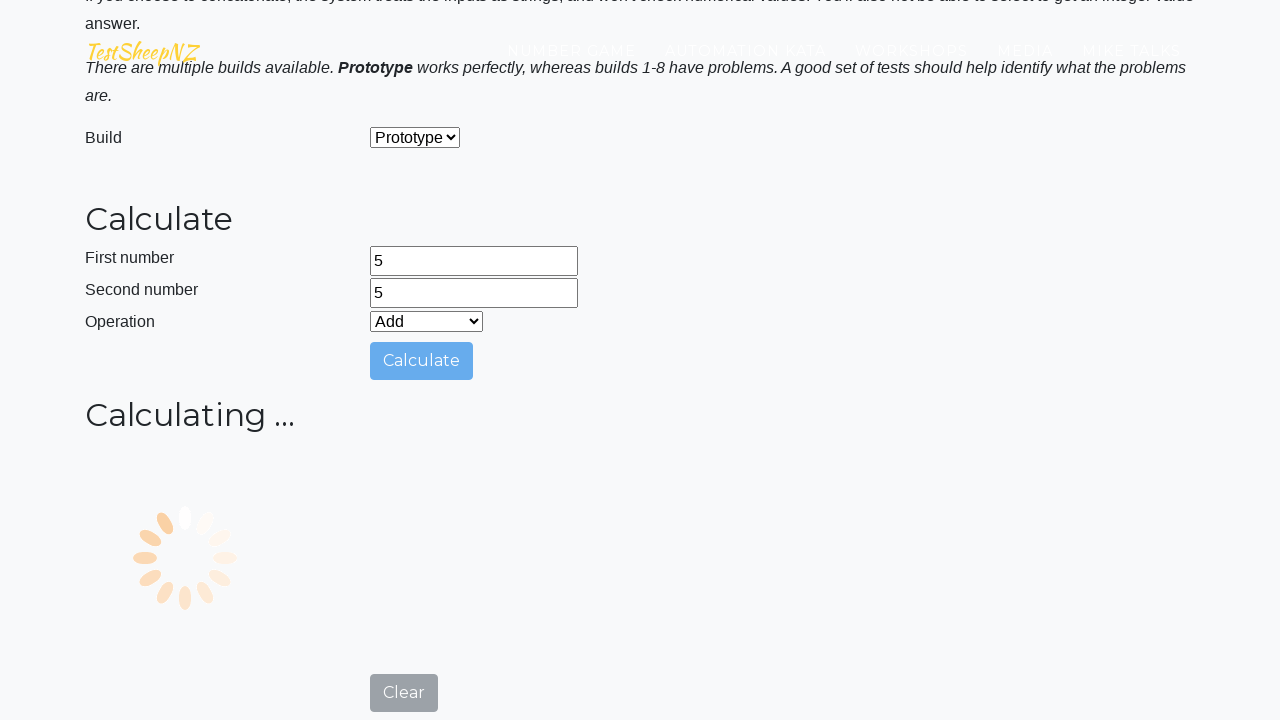

Reloaded page to start subtraction test
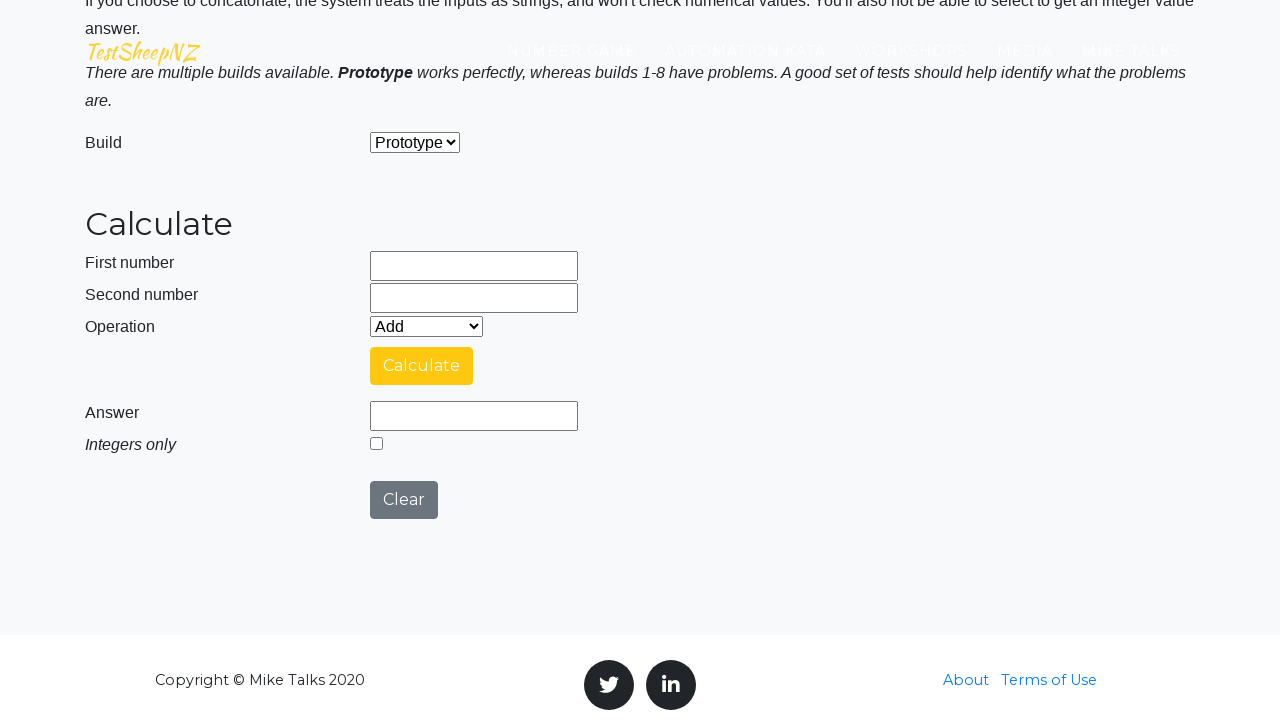

Filled number1Field with '7' for subtraction test on #number1Field
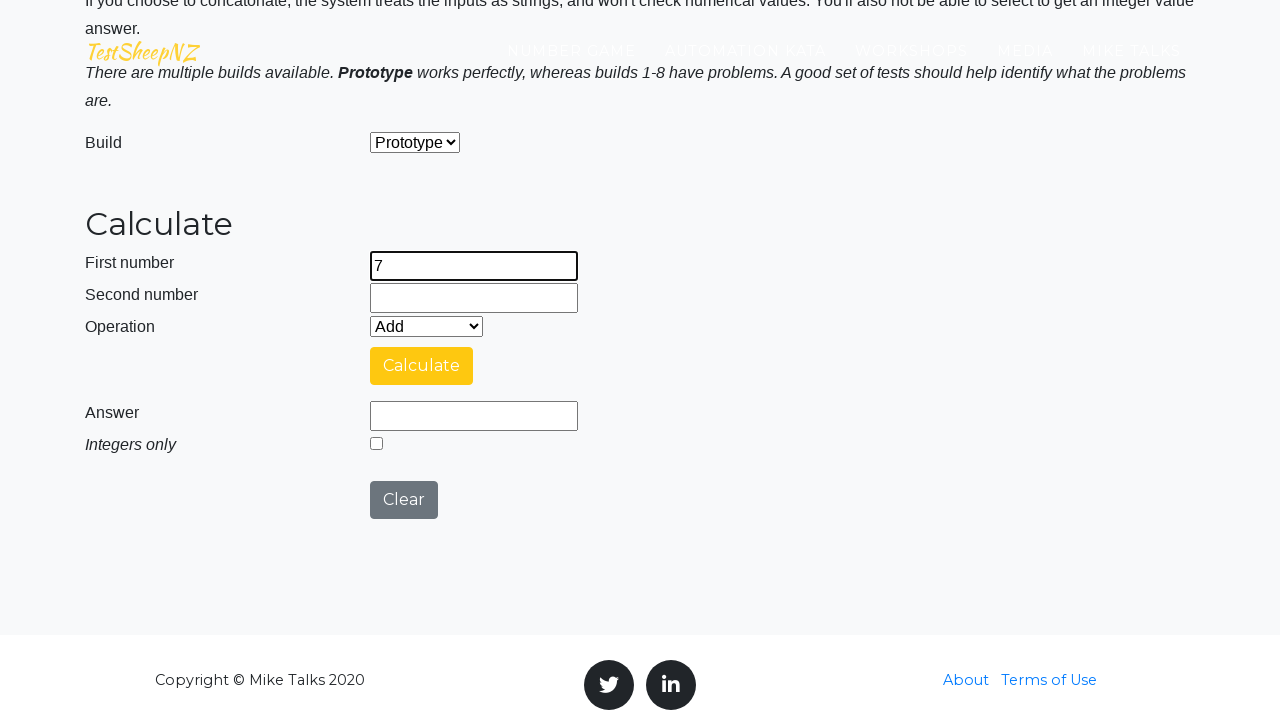

Filled number2Field with '7' for subtraction test on #number2Field
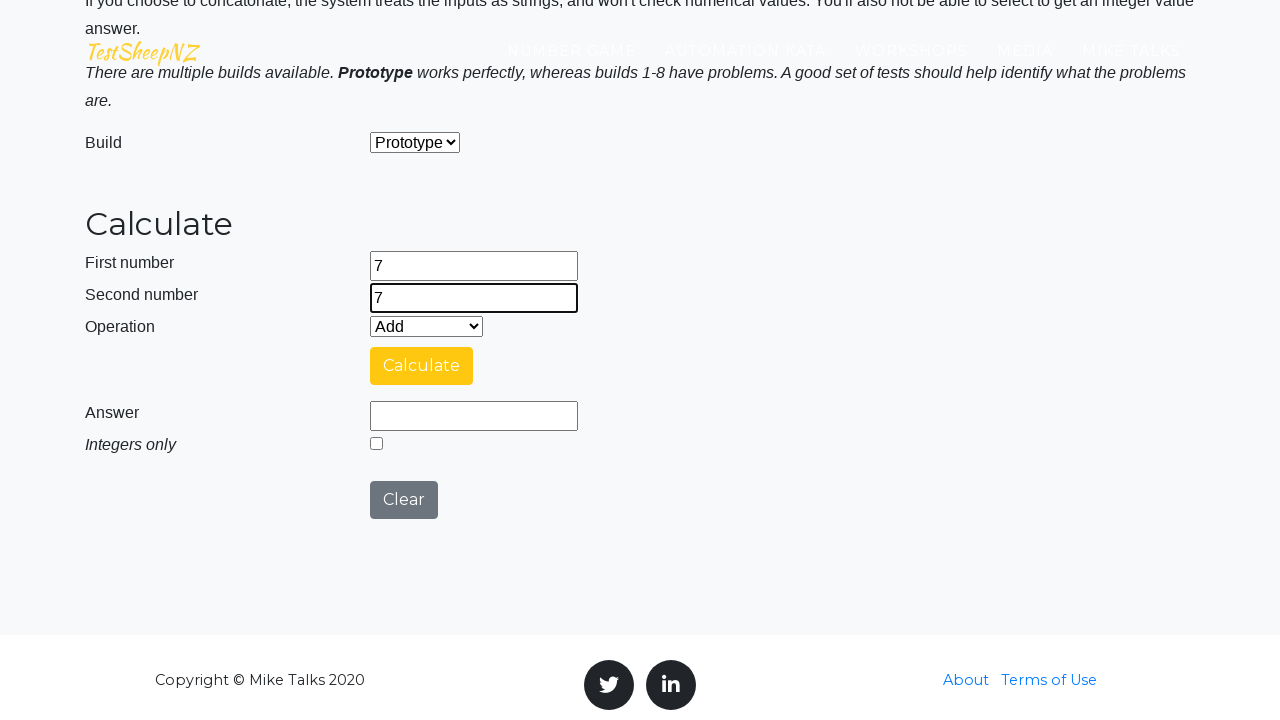

Selected 'Subtract' operation from dropdown on #selectOperationDropdown
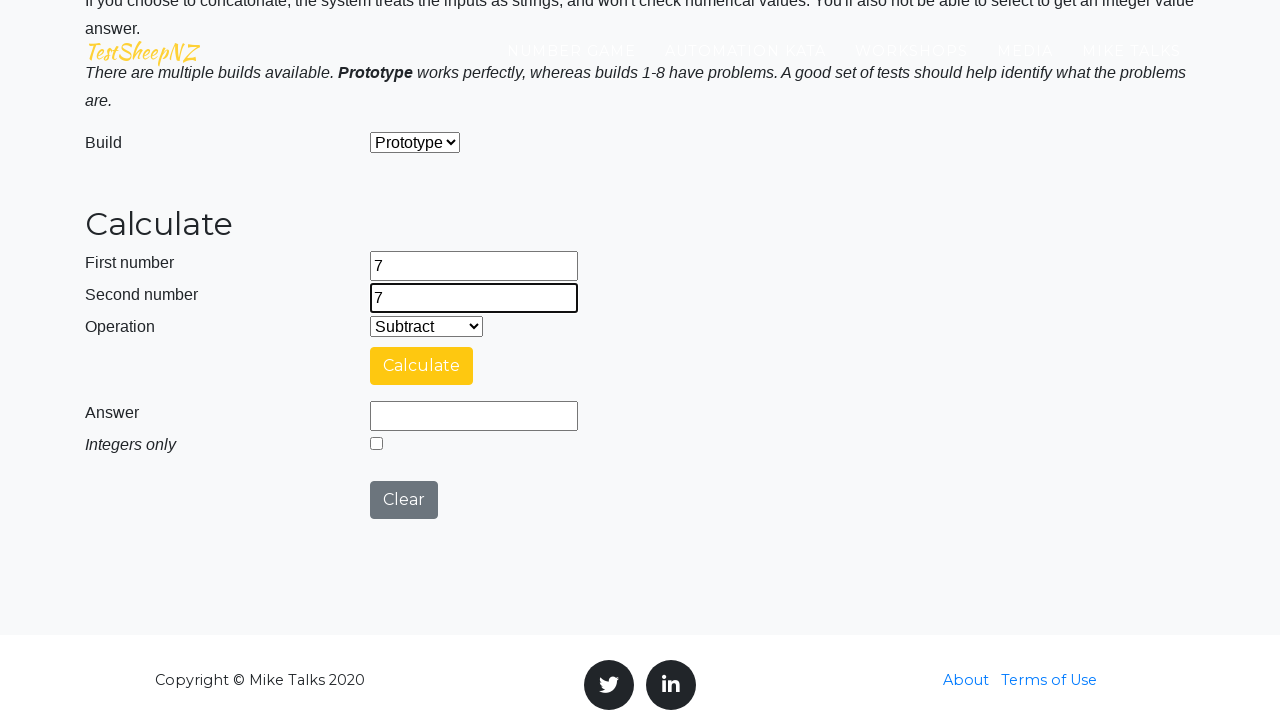

Clicked calculate button to perform subtraction (7 - 7) at (422, 366) on #calculateButton
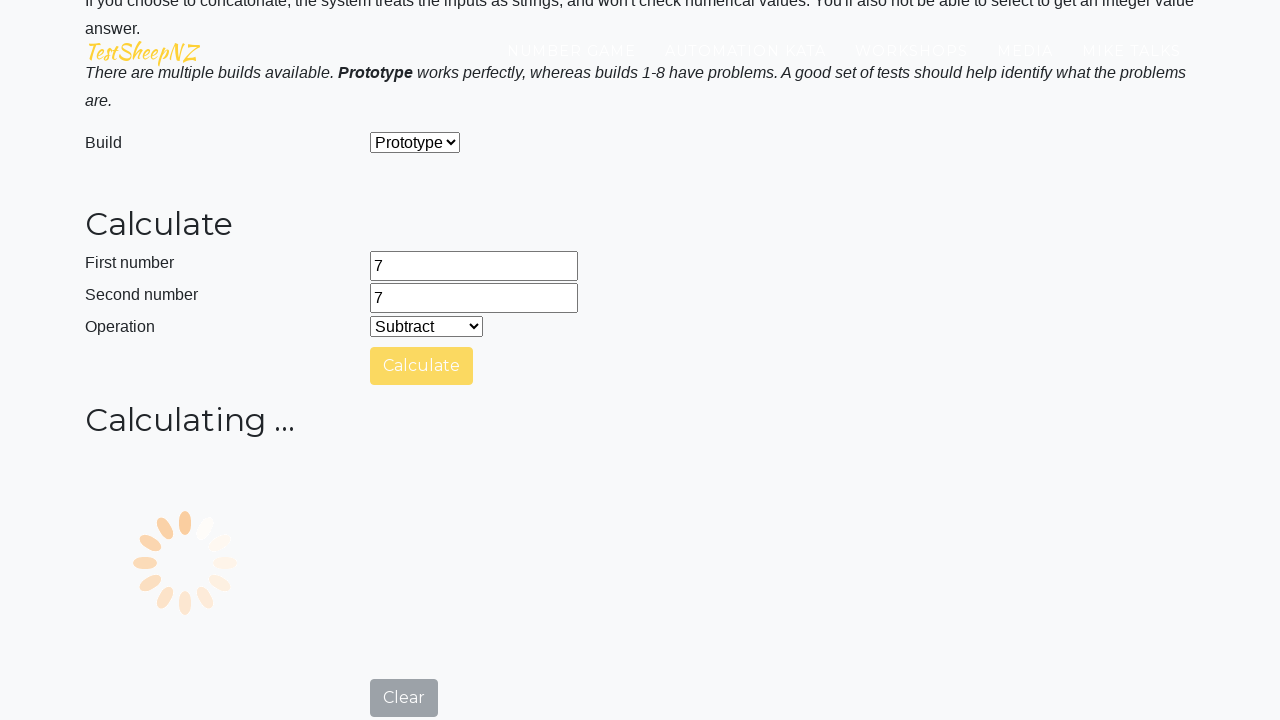

Located answer element using XPath
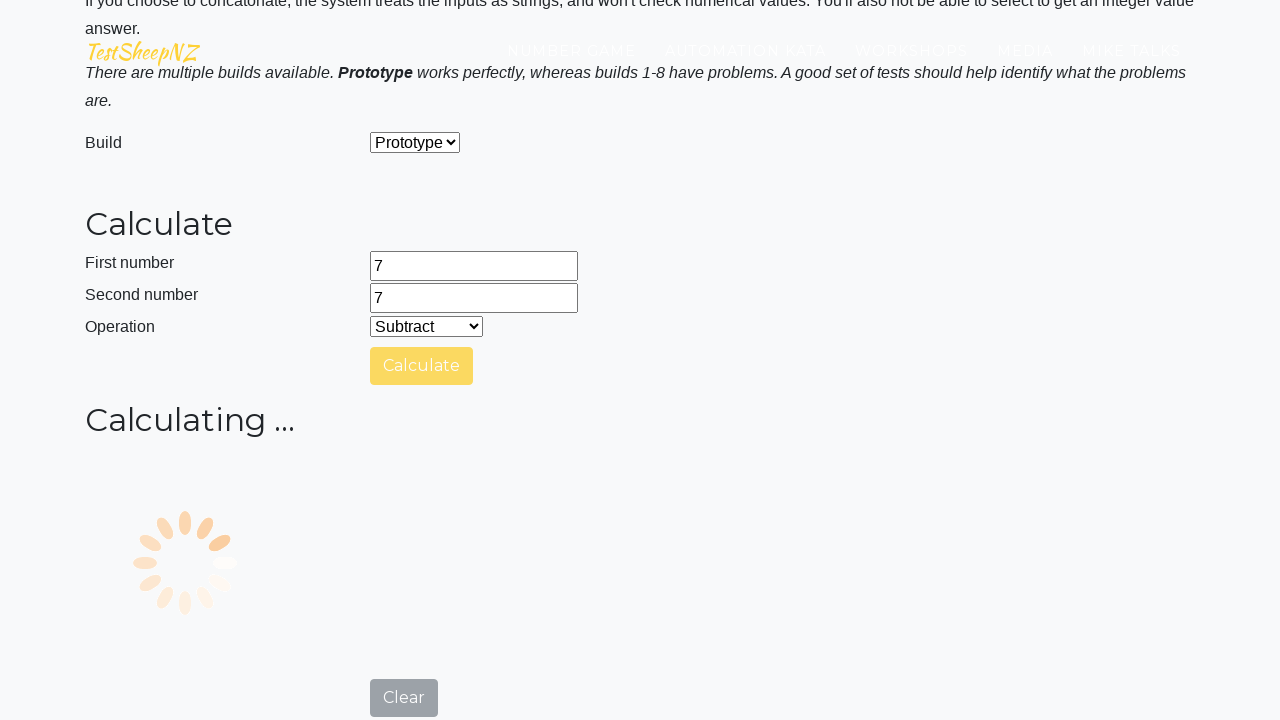

Retrieved answer value: 0
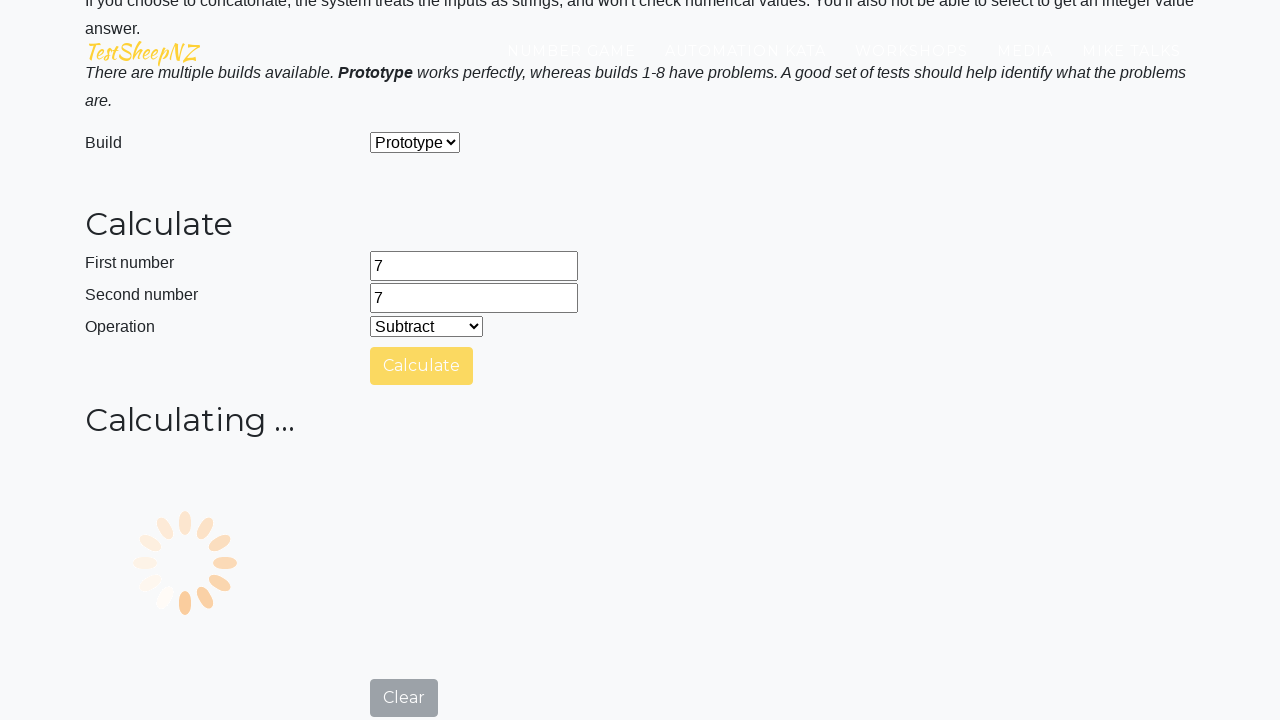

Reloaded page to start multiplication test
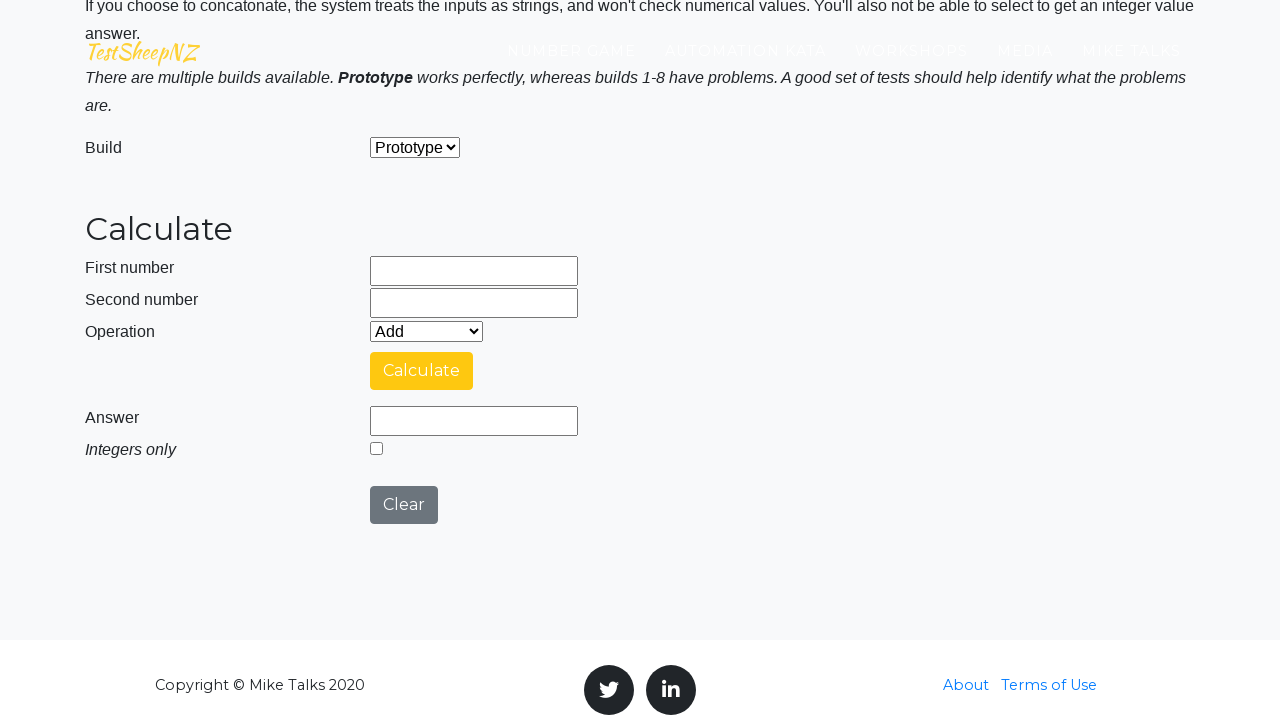

Filled number1Field with '10' for multiplication test on #number1Field
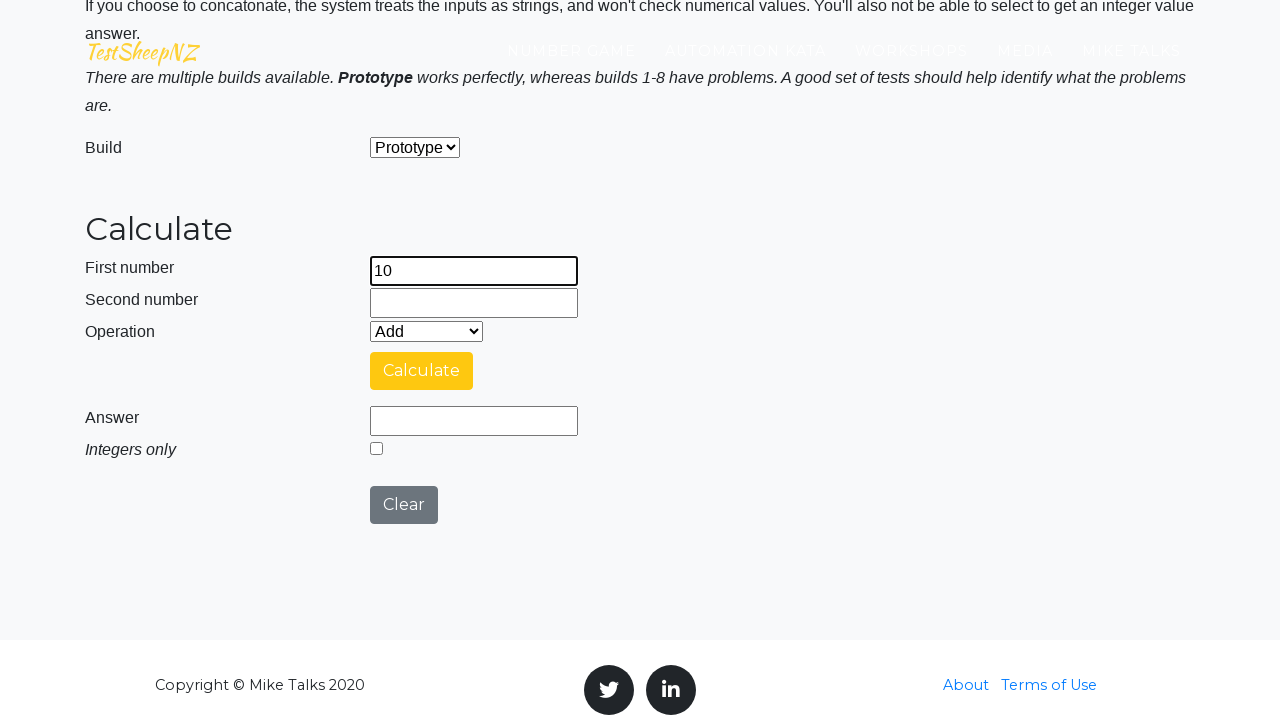

Filled number2Field with '10' for multiplication test on #number2Field
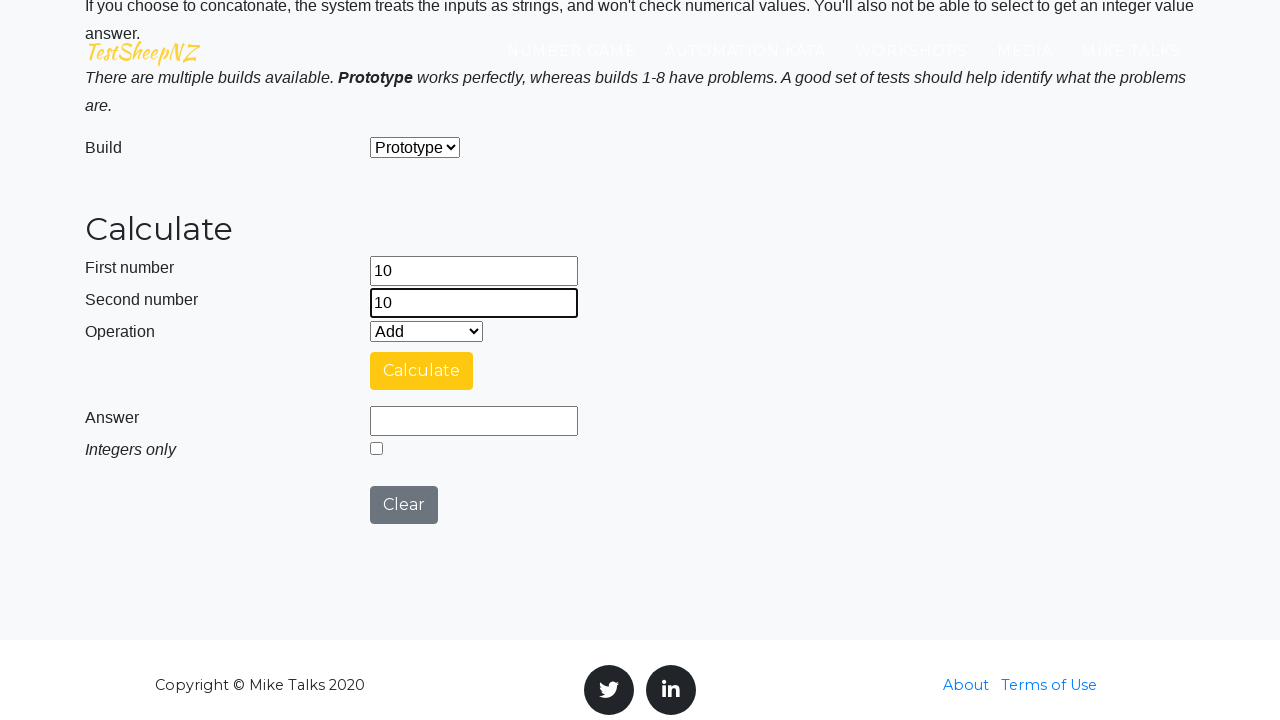

Selected 'Multiply' operation from dropdown on #selectOperationDropdown
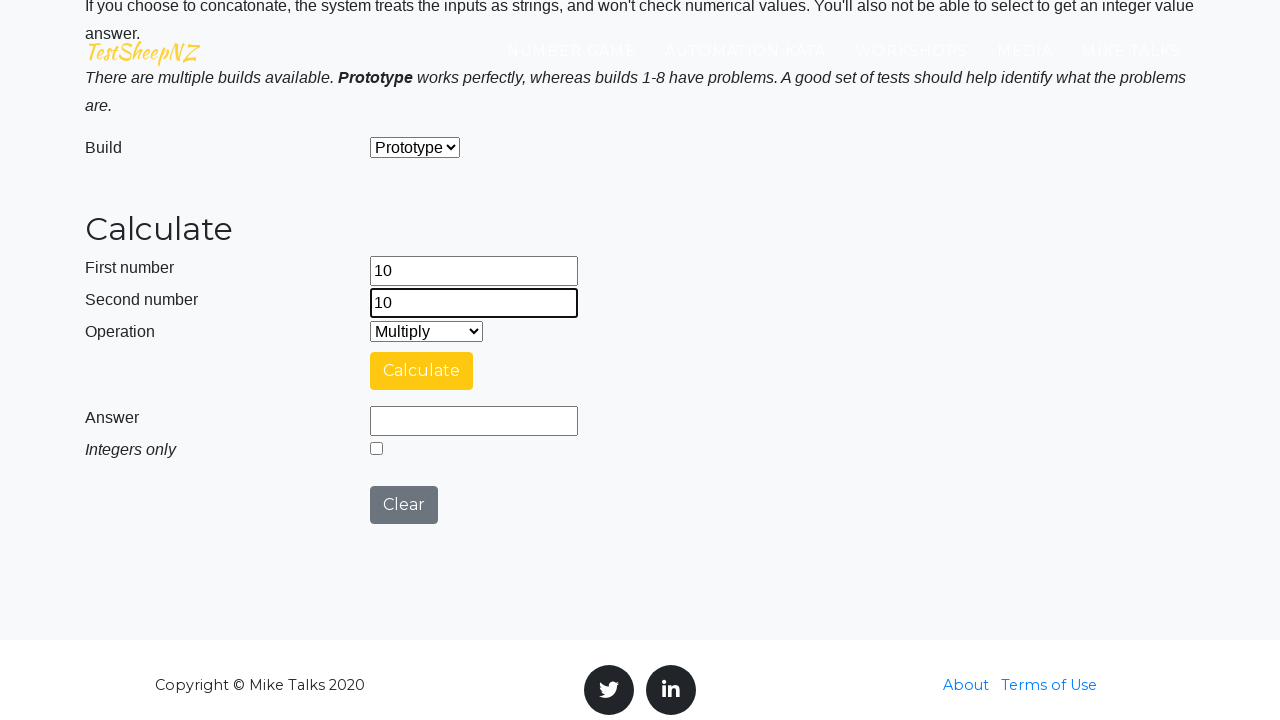

Clicked calculate button to perform multiplication (10 * 10) at (422, 371) on #calculateButton
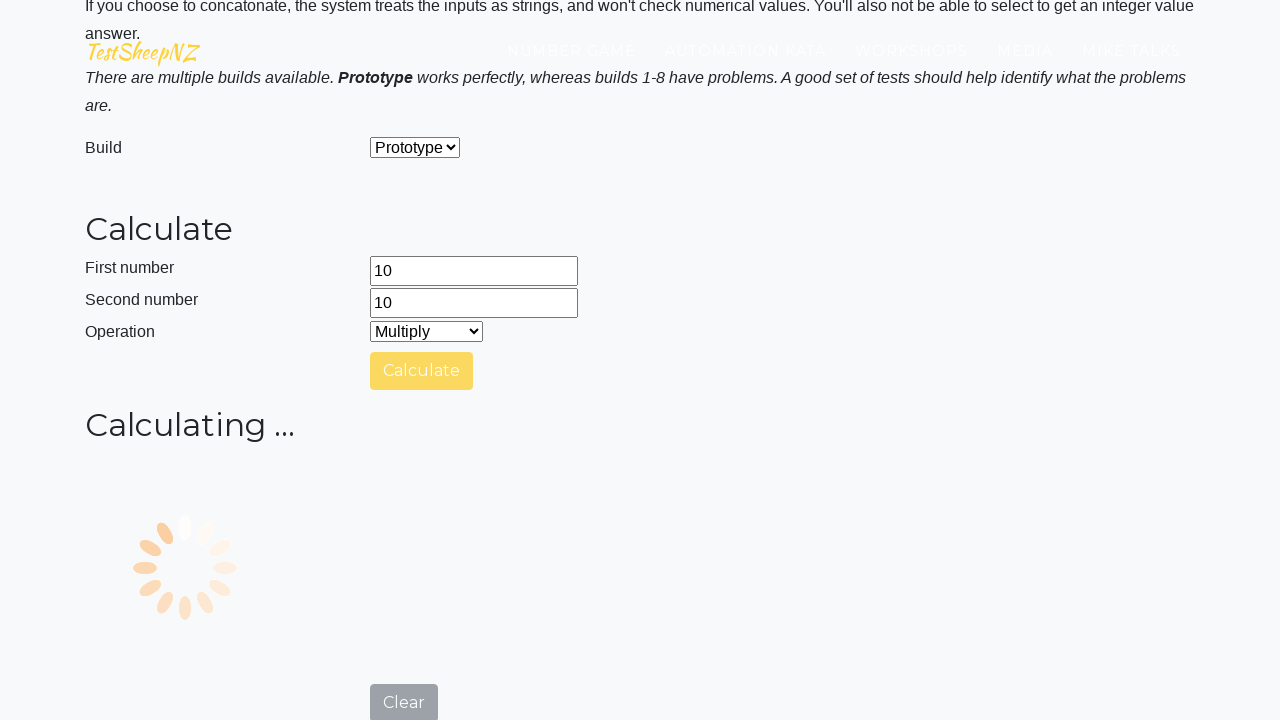

Reloaded page to start division test
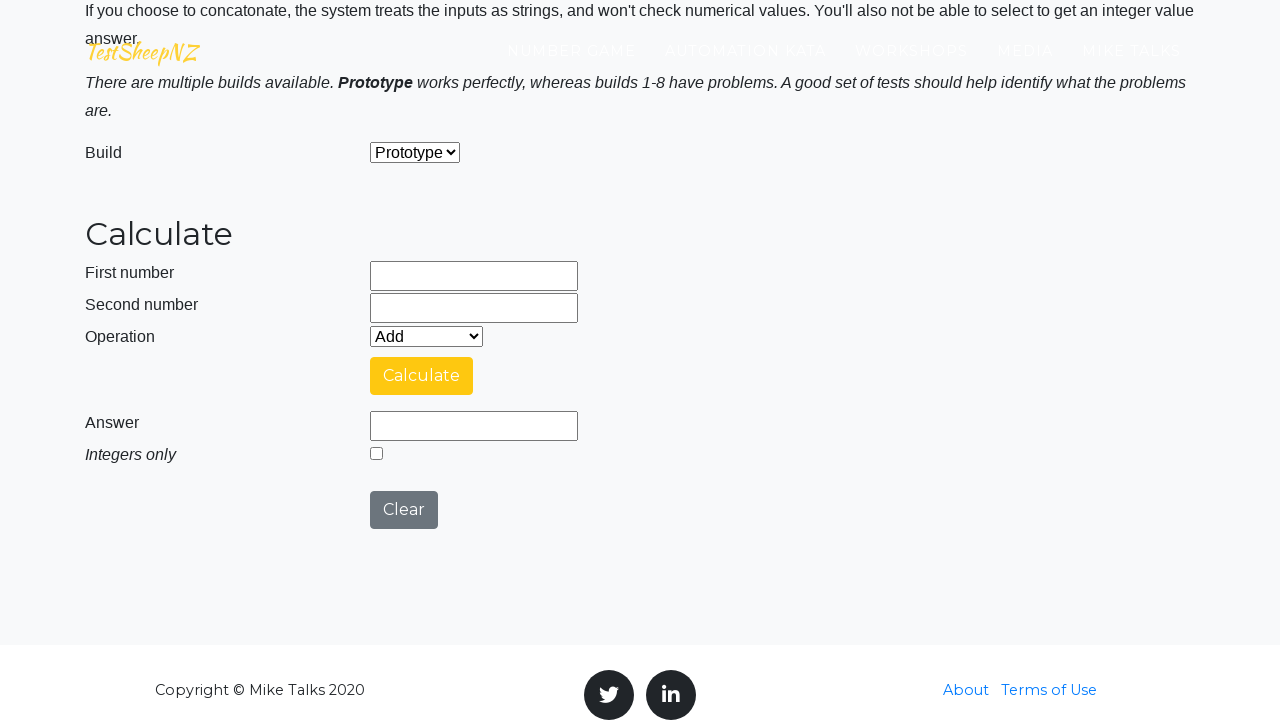

Filled number1Field with '10' for division test on #number1Field
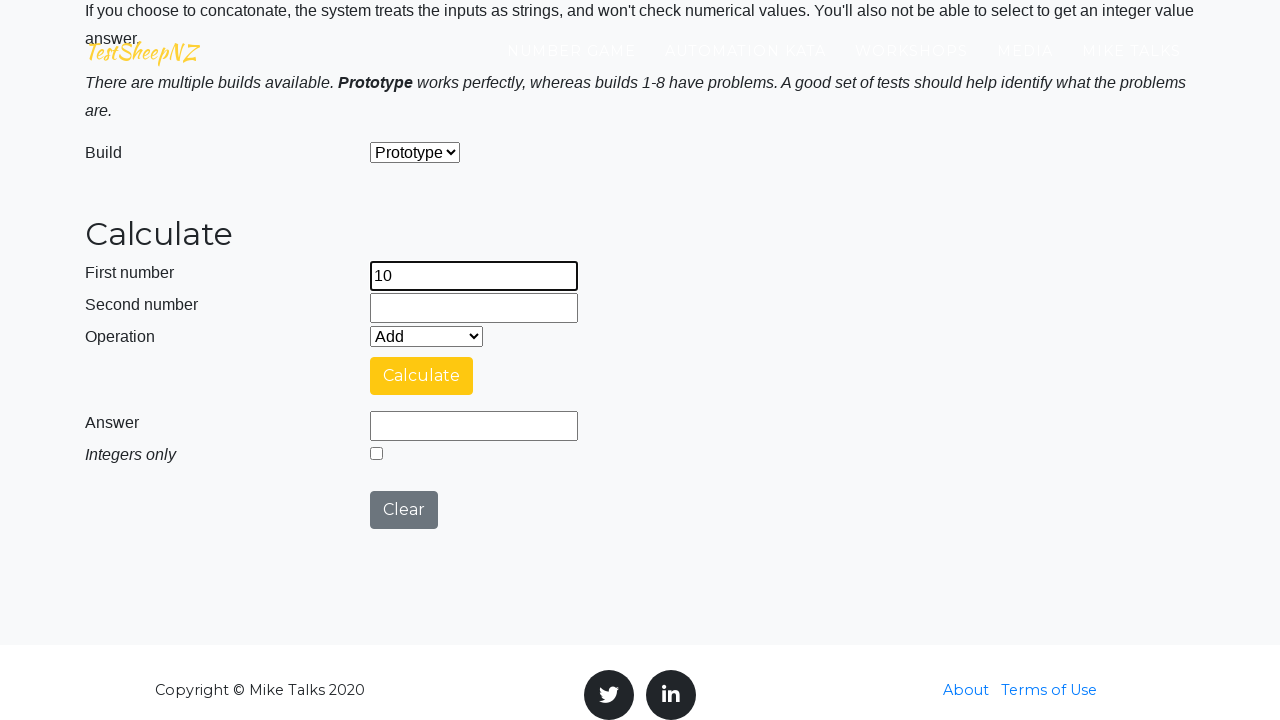

Filled number2Field with '5' for division test on #number2Field
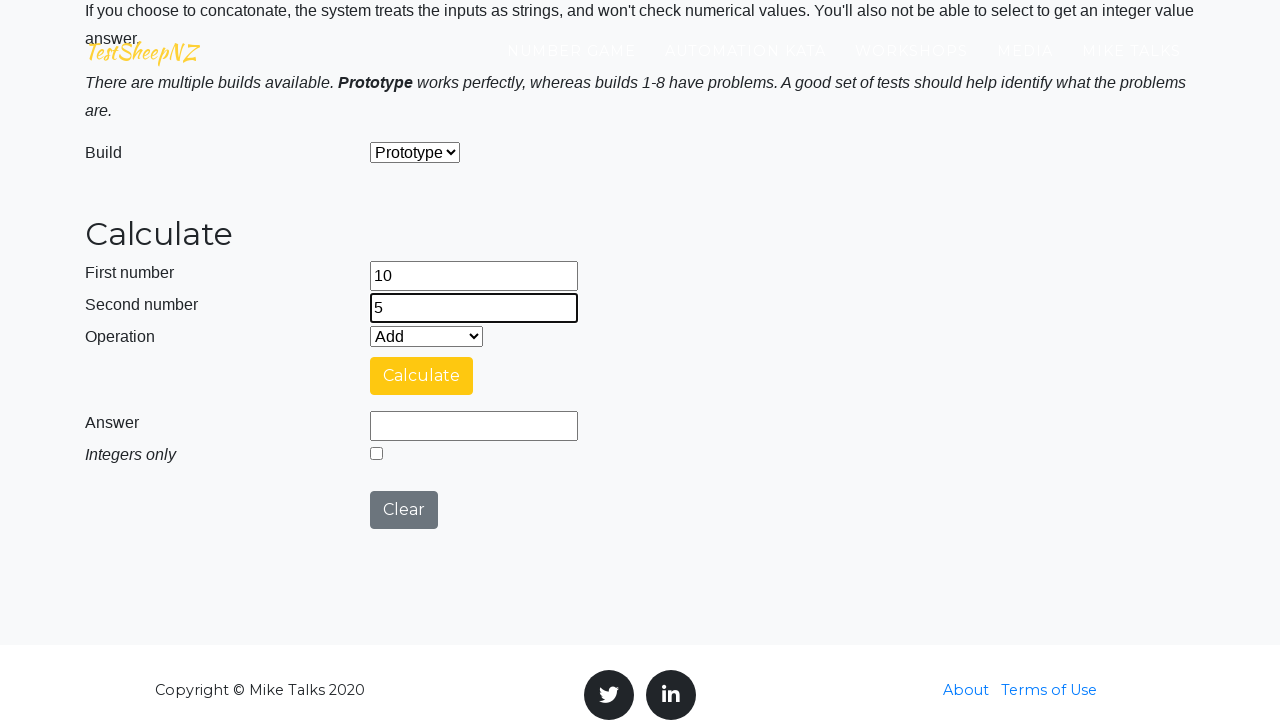

Selected 'Divide' operation from dropdown on #selectOperationDropdown
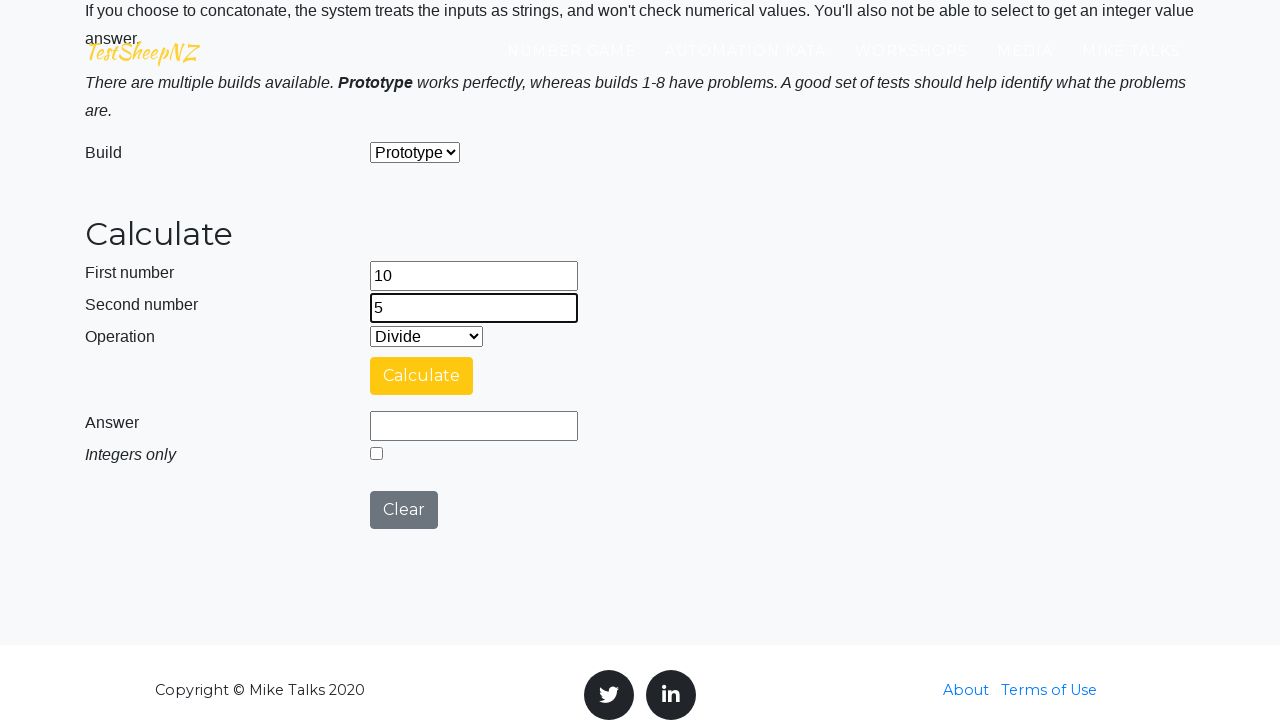

Clicked calculate button to perform division (10 / 5) at (422, 376) on #calculateButton
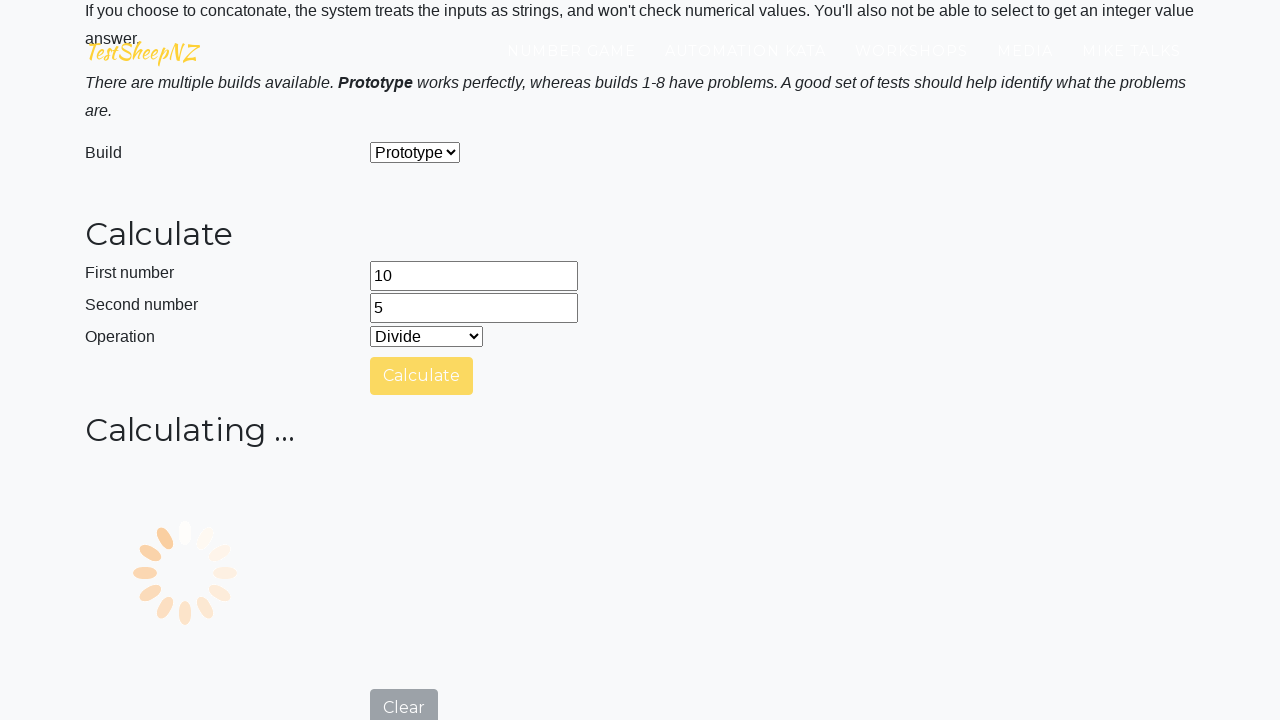

Reloaded page to start concatenation test
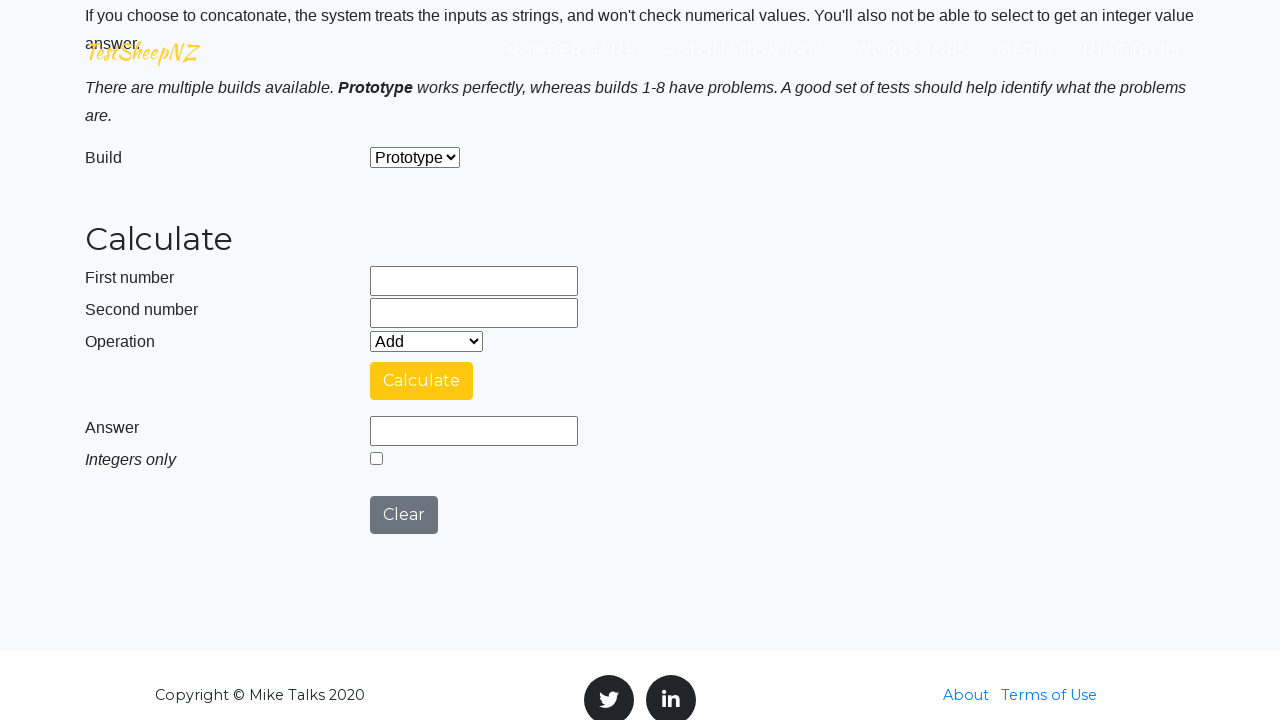

Filled number1Field with '100' for concatenation test on #number1Field
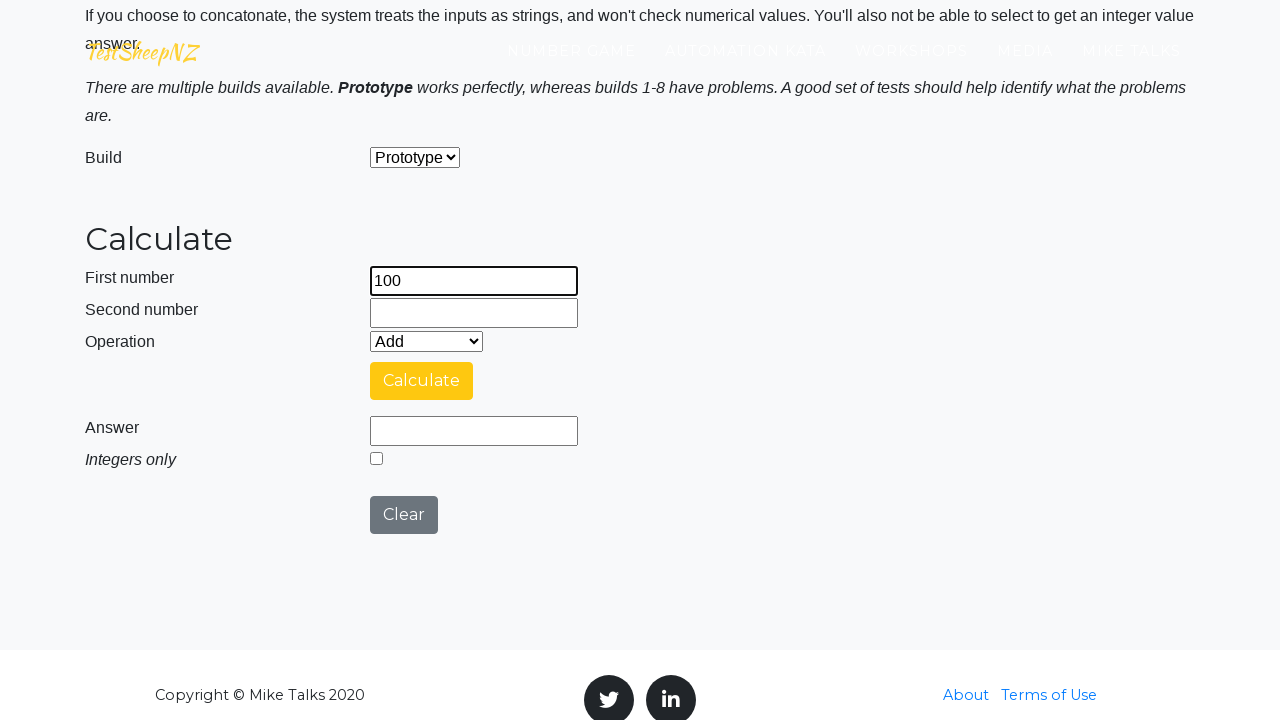

Filled number2Field with '100' for concatenation test on #number2Field
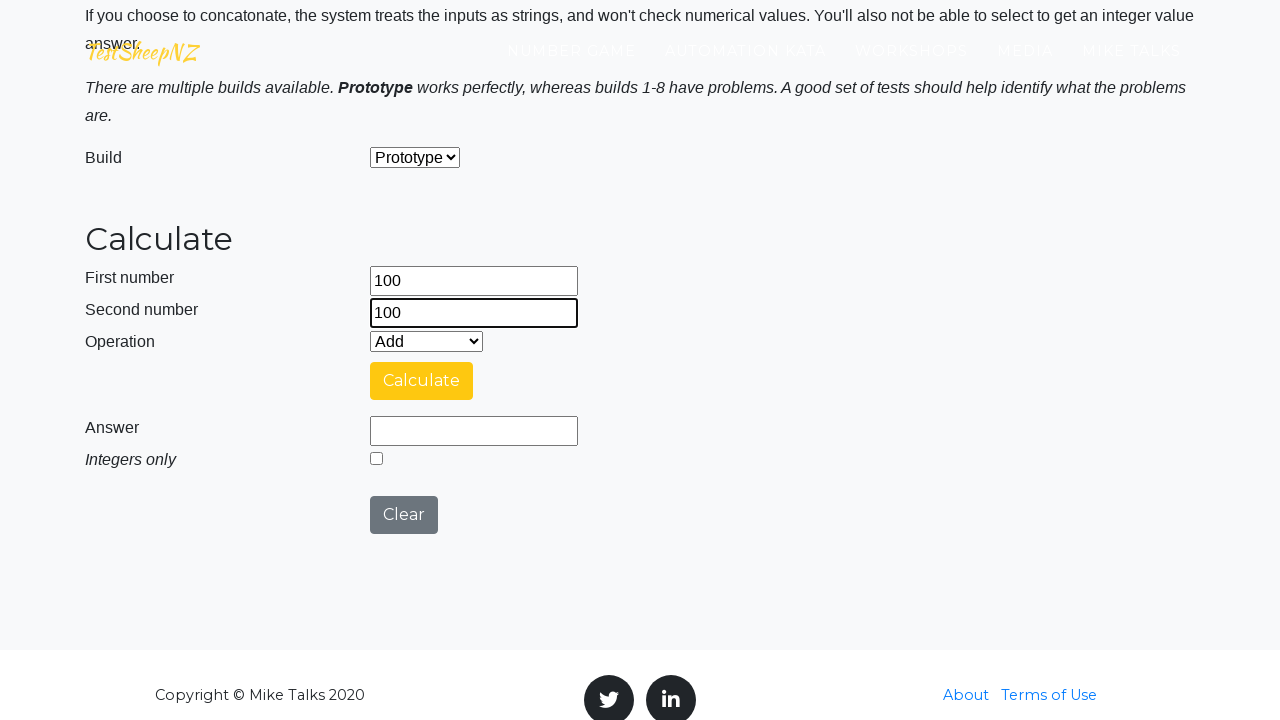

Selected 'Concatenate' operation from dropdown on #selectOperationDropdown
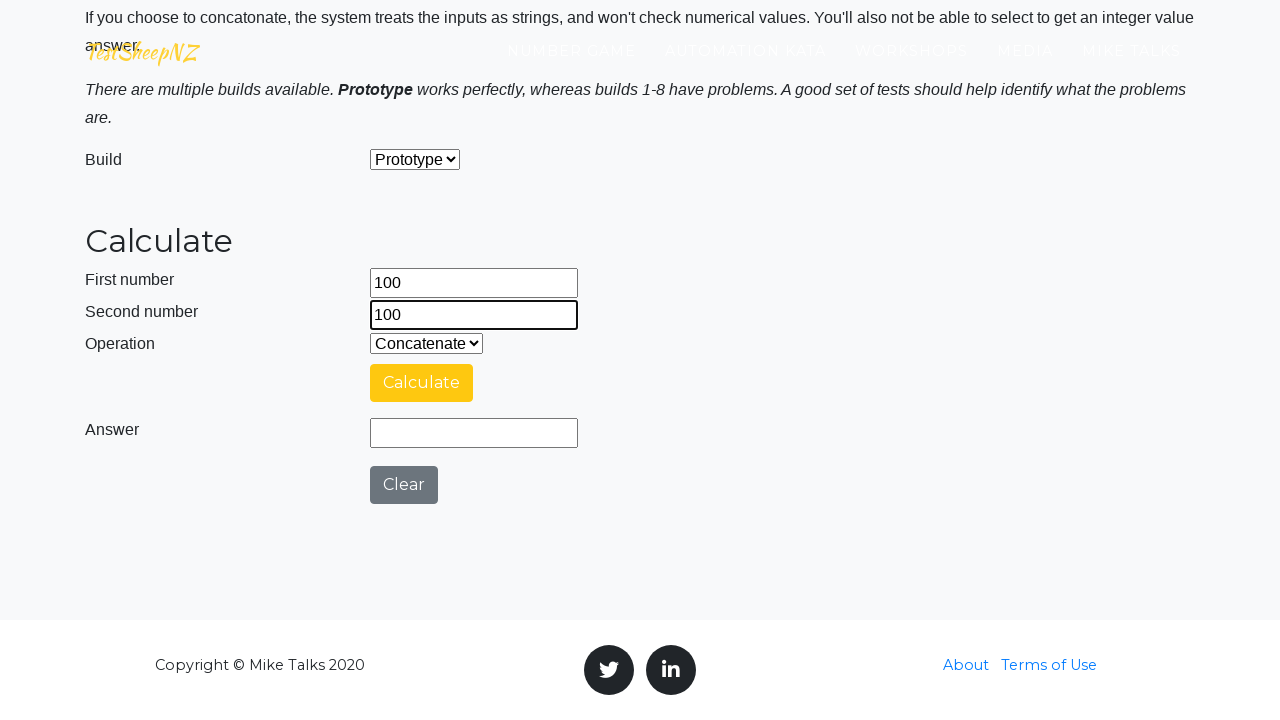

Clicked calculate button to perform concatenation (100 concat 100) at (422, 383) on #calculateButton
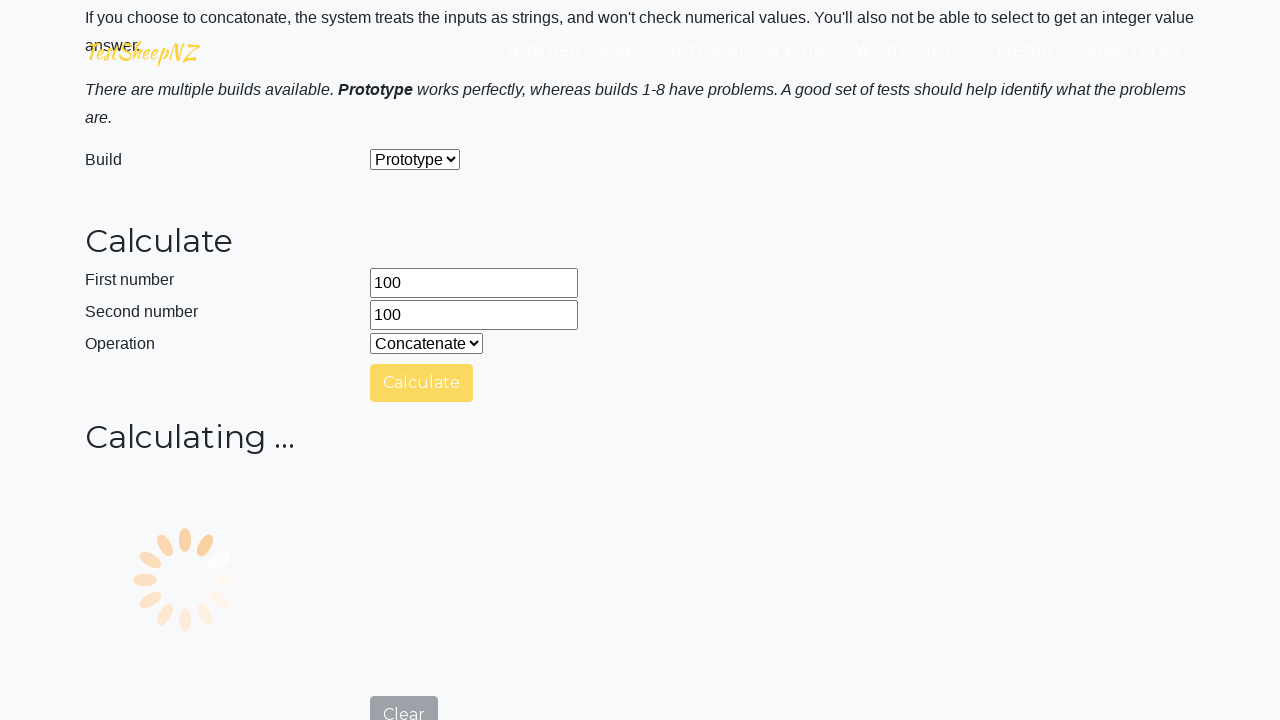

Waited 5000ms for results to be displayed
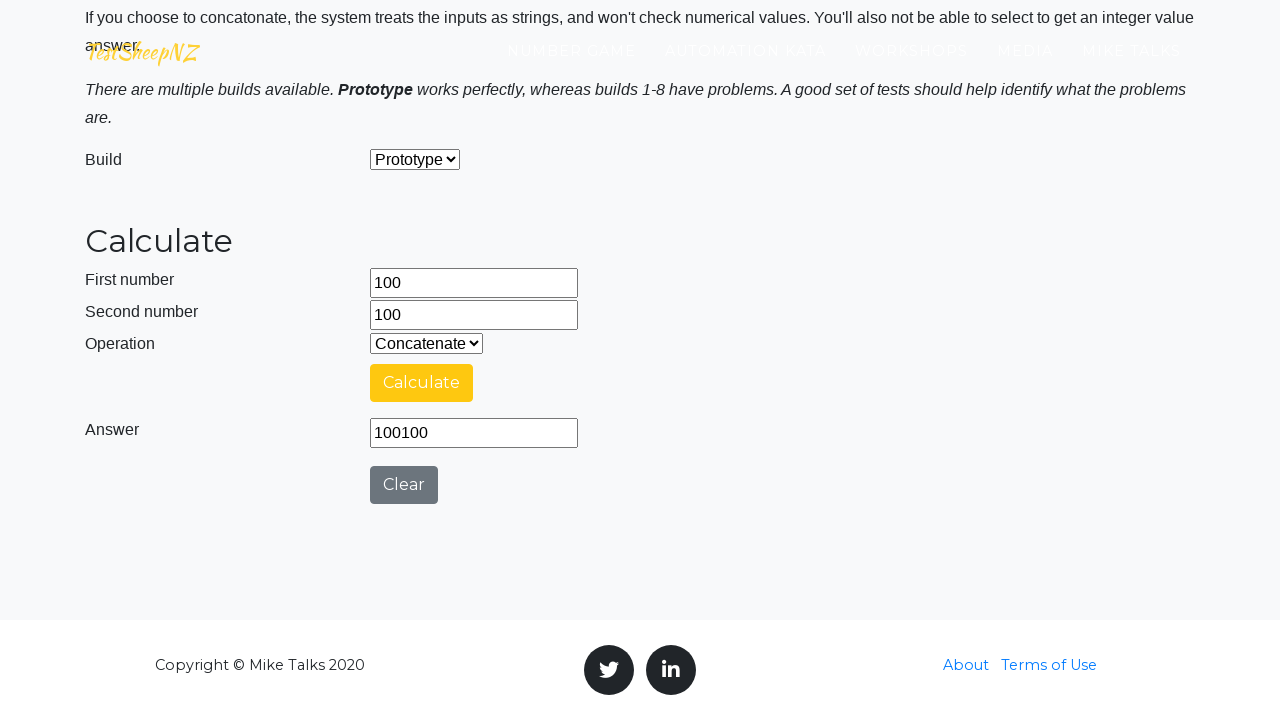

Retrieved final answer value: 100100
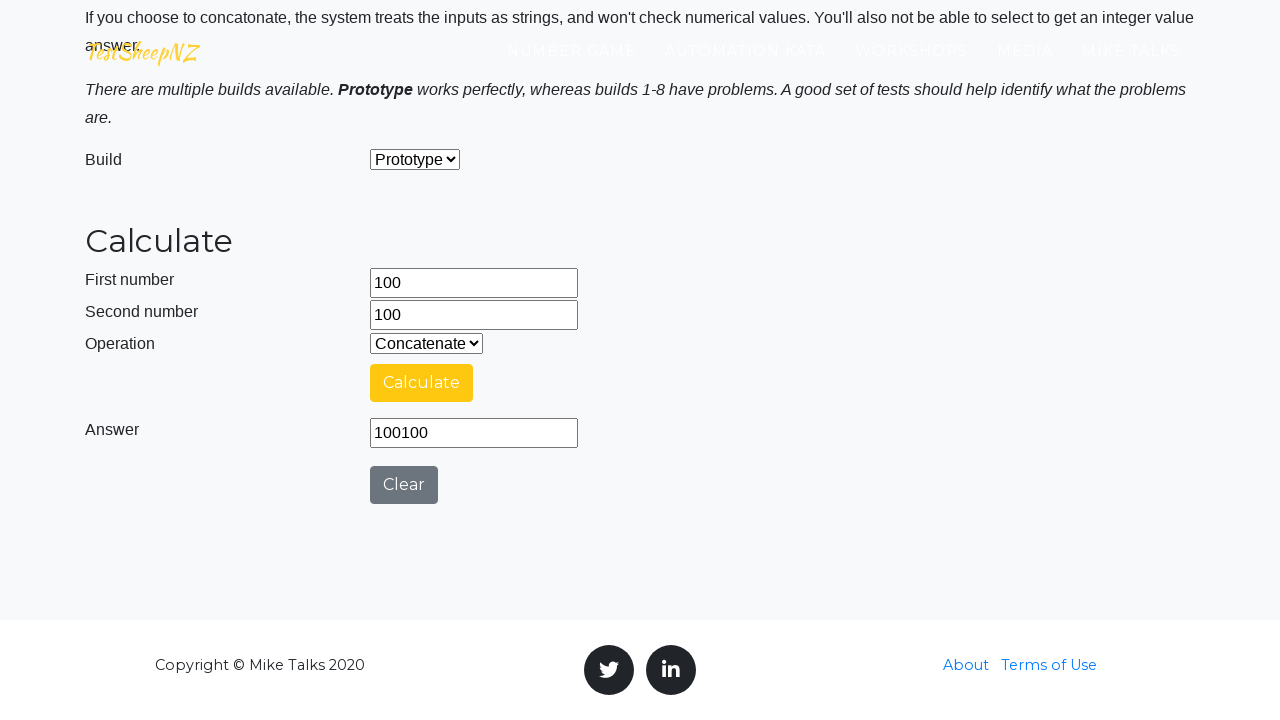

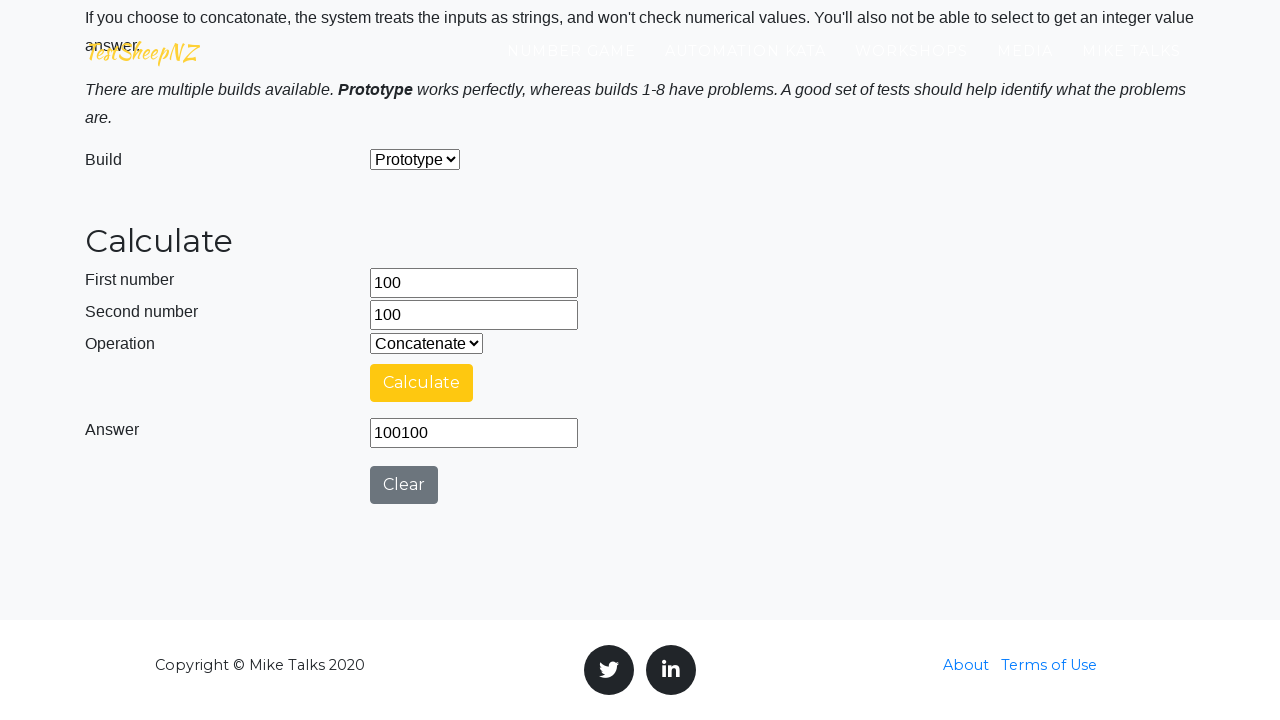